Tests click and hold interaction by navigating to jQuery UI selectable demo, switching to grid view, and performing click-and-hold actions on multiple list items within an iframe

Starting URL: http://jqueryui.com/selectable

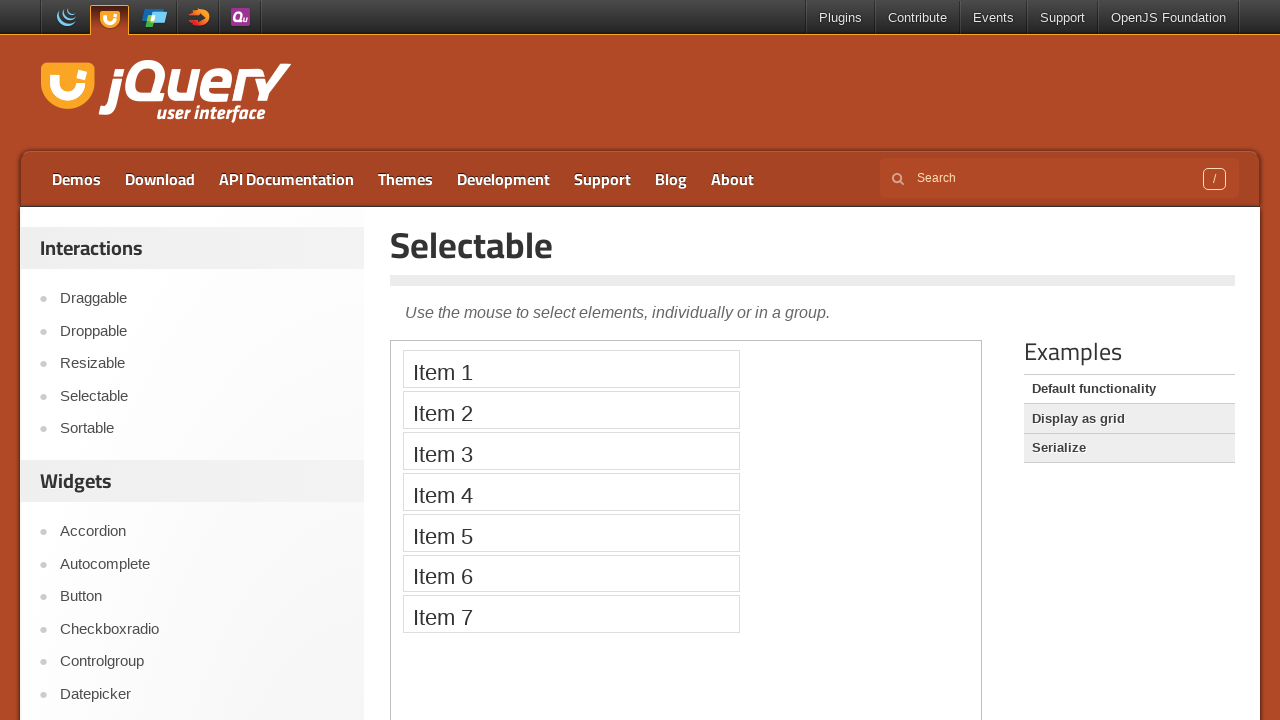

Clicked 'Display as grid' link to switch to grid view at (1129, 419) on a:has-text('Display as grid')
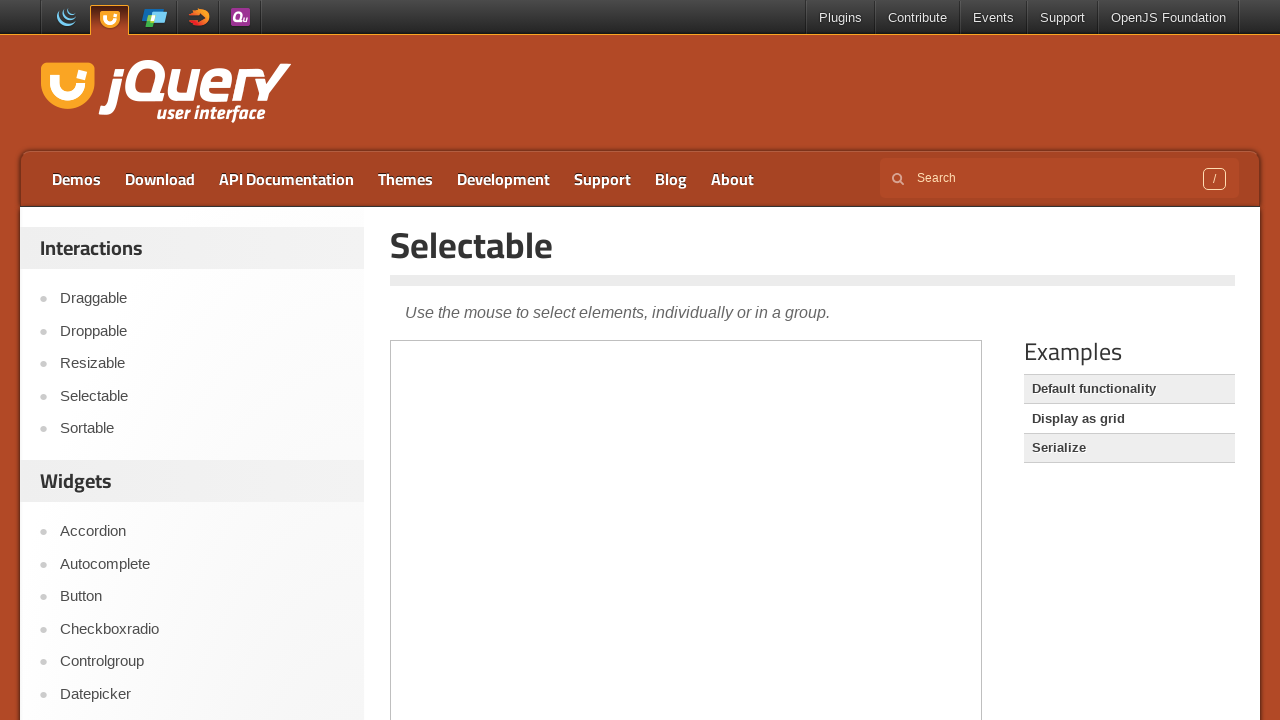

Waited for iframe to load
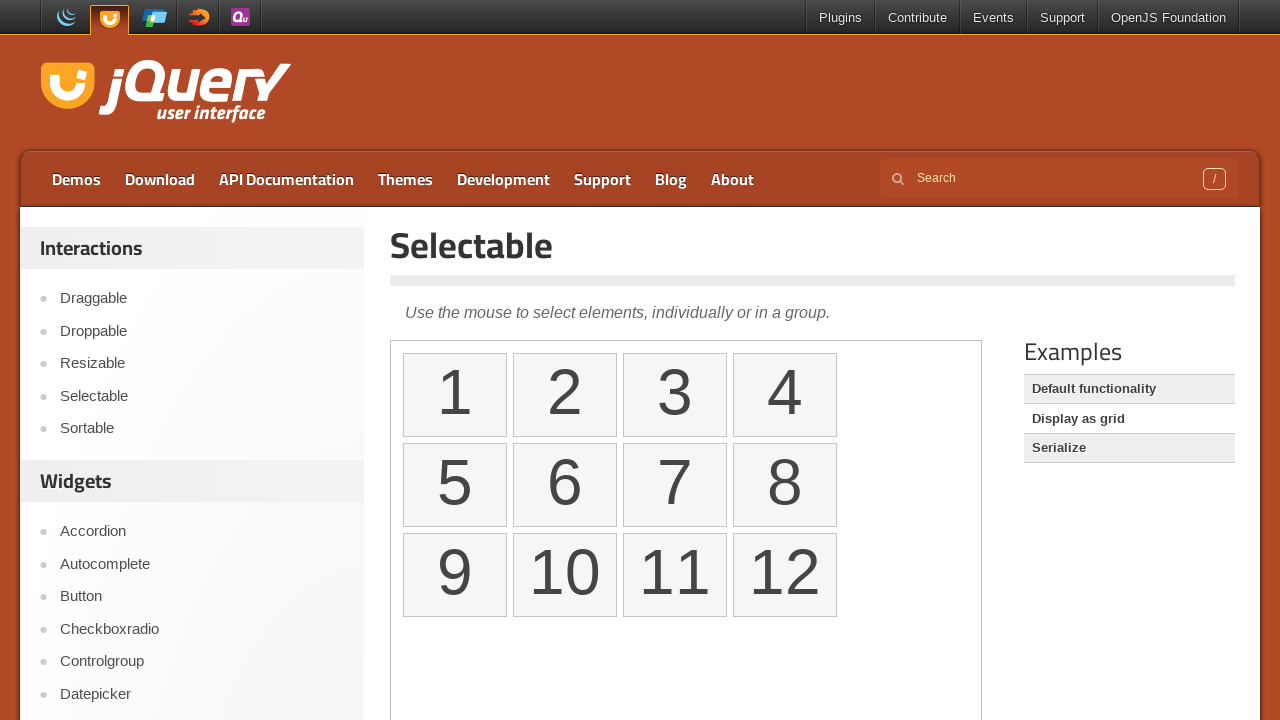

Switched to jQuery UI selectable demo iframe
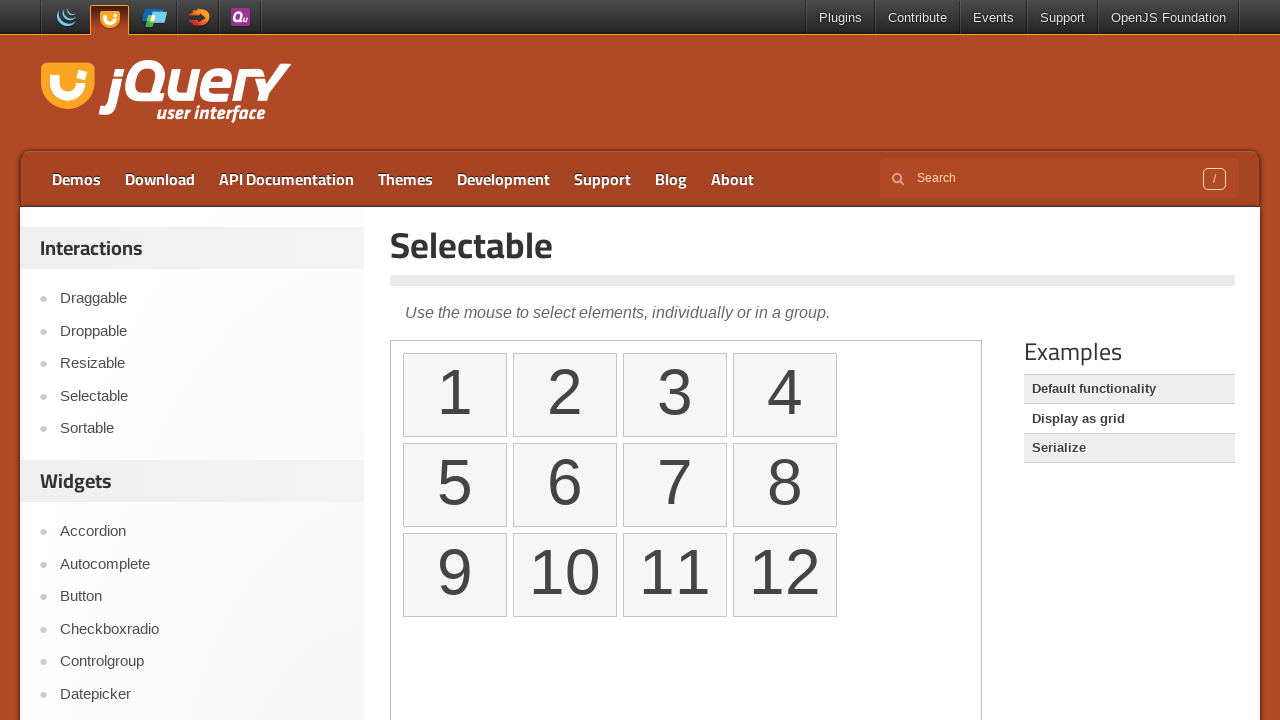

Located all list items in the selectable grid
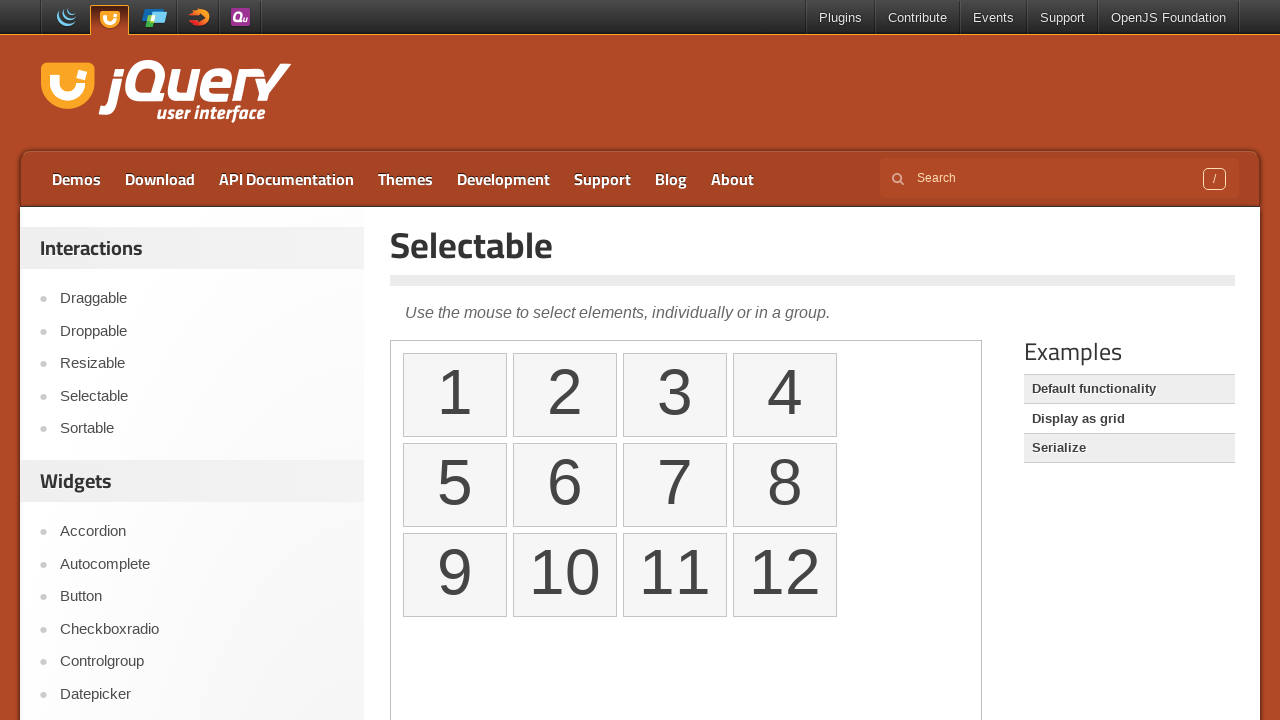

Located second and fourth list items for multi-select
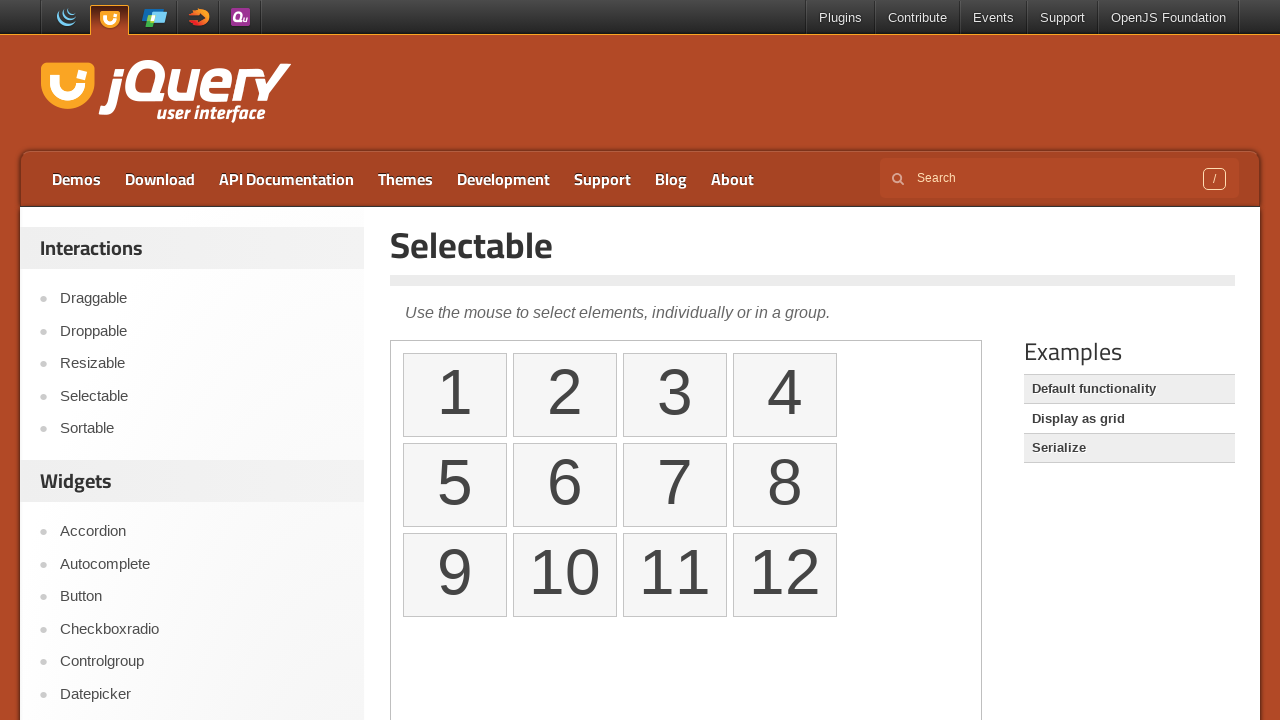

Clicked on second list item to select it at (565, 395) on iframe >> nth=0 >> internal:control=enter-frame >> xpath=//ol[@id='selectable']/
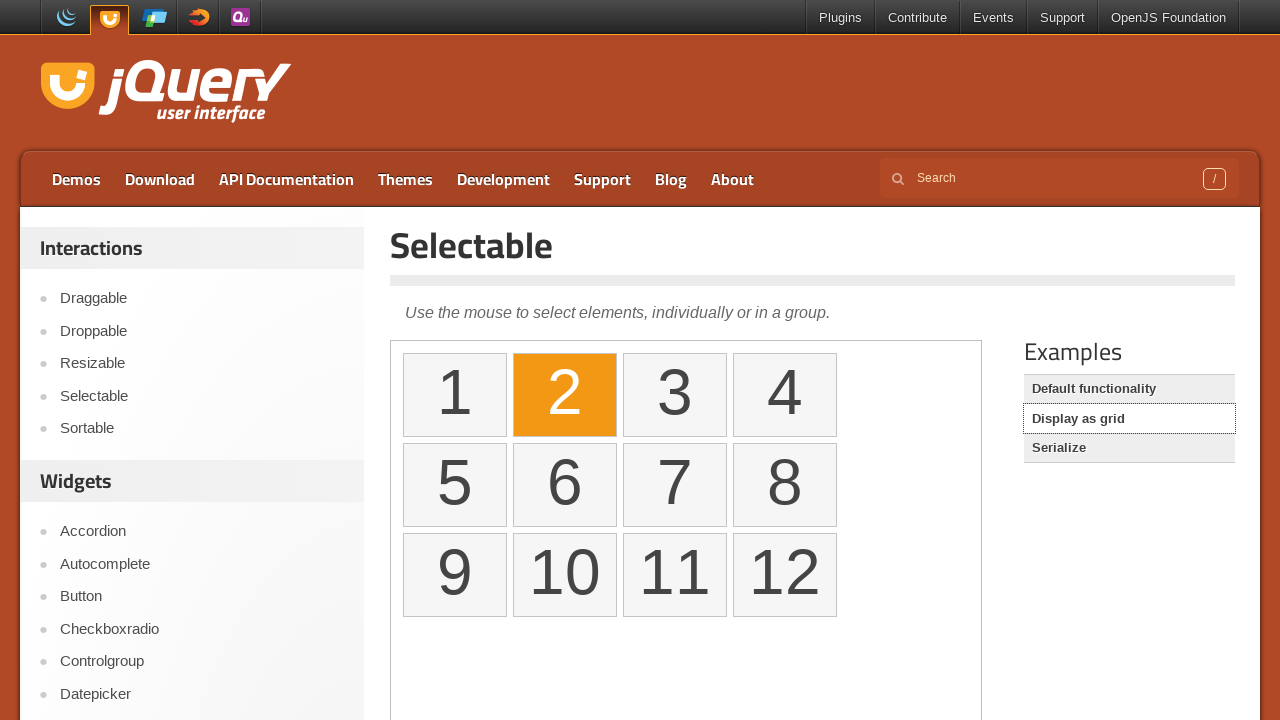

Ctrl+clicked on fourth list item to add it to selection at (785, 395) on iframe >> nth=0 >> internal:control=enter-frame >> xpath=//ol[@id='selectable']/
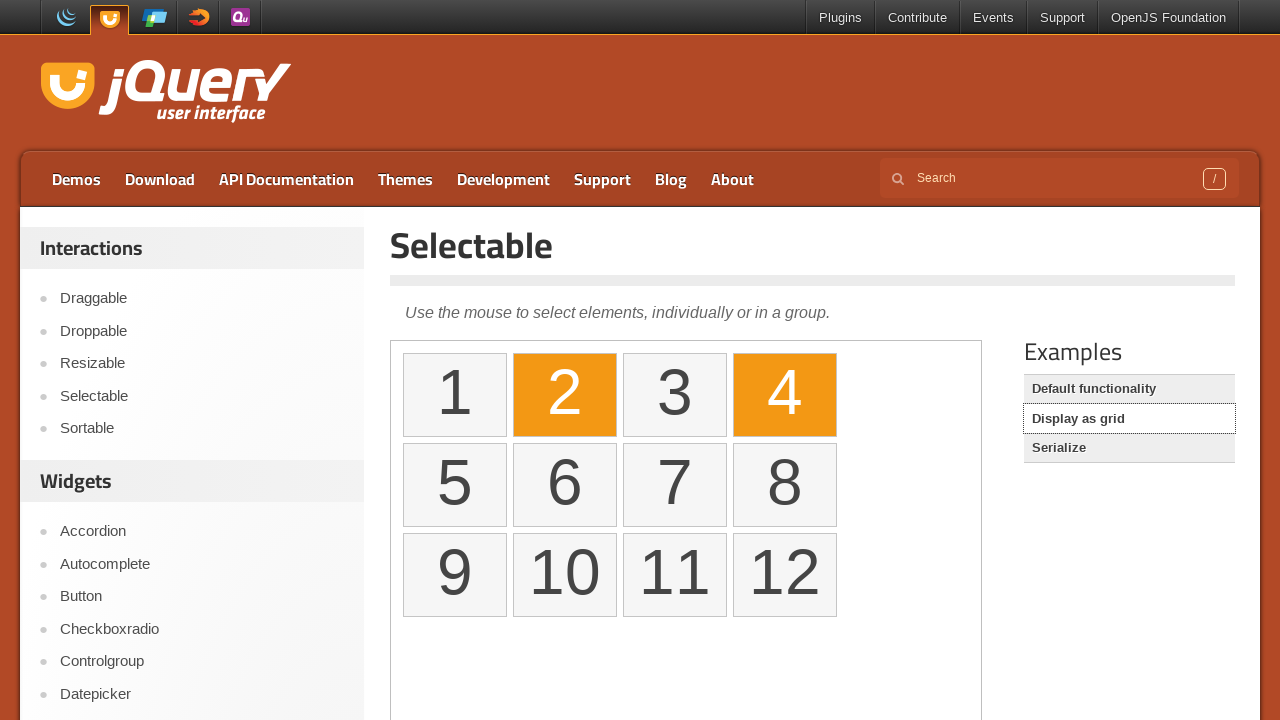

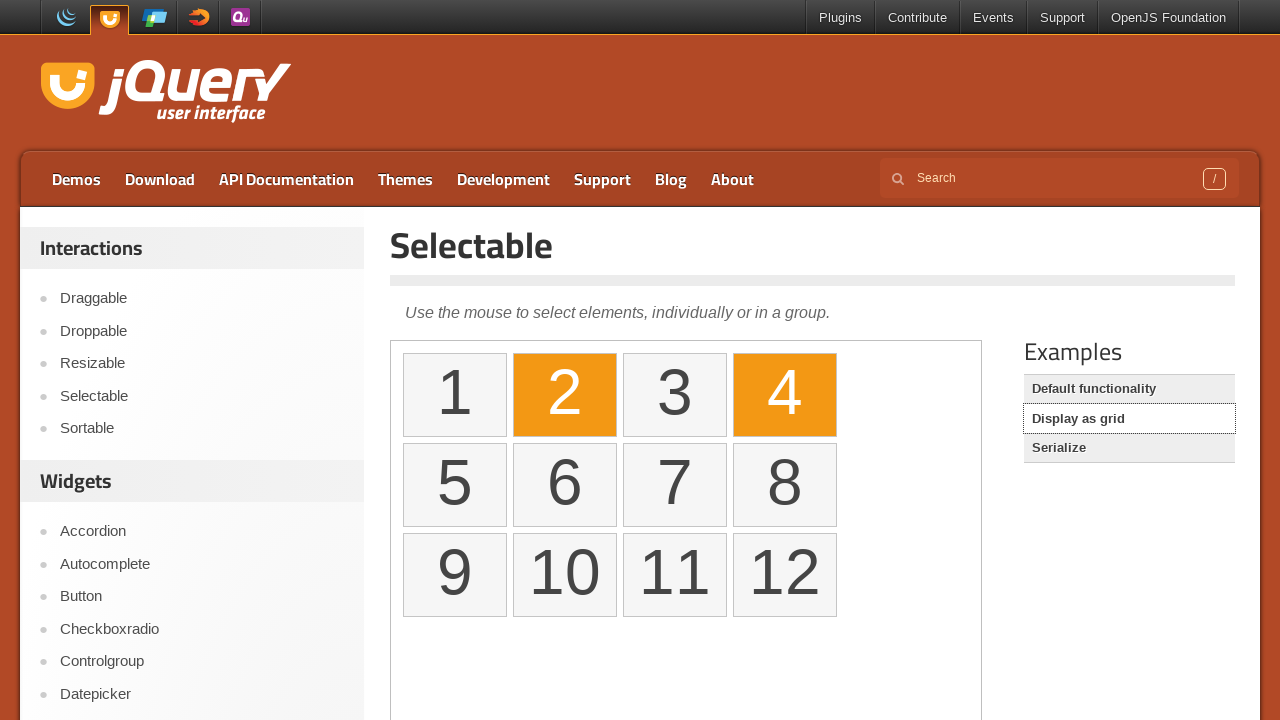